Tests static dropdown functionality by selecting an option from a dropdown menu and verifying the selection

Starting URL: https://rahulshettyacademy.com/AutomationPractice/

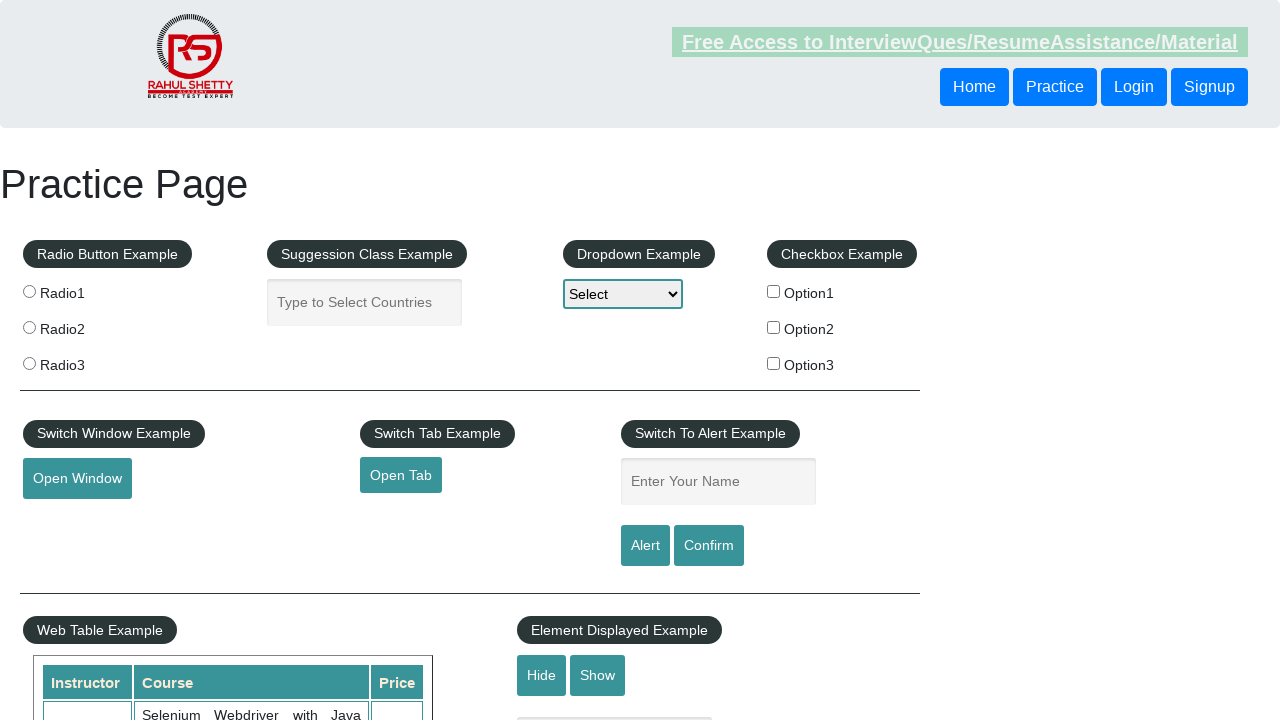

Selected 'Option1' from the static dropdown menu on #dropdown-class-example
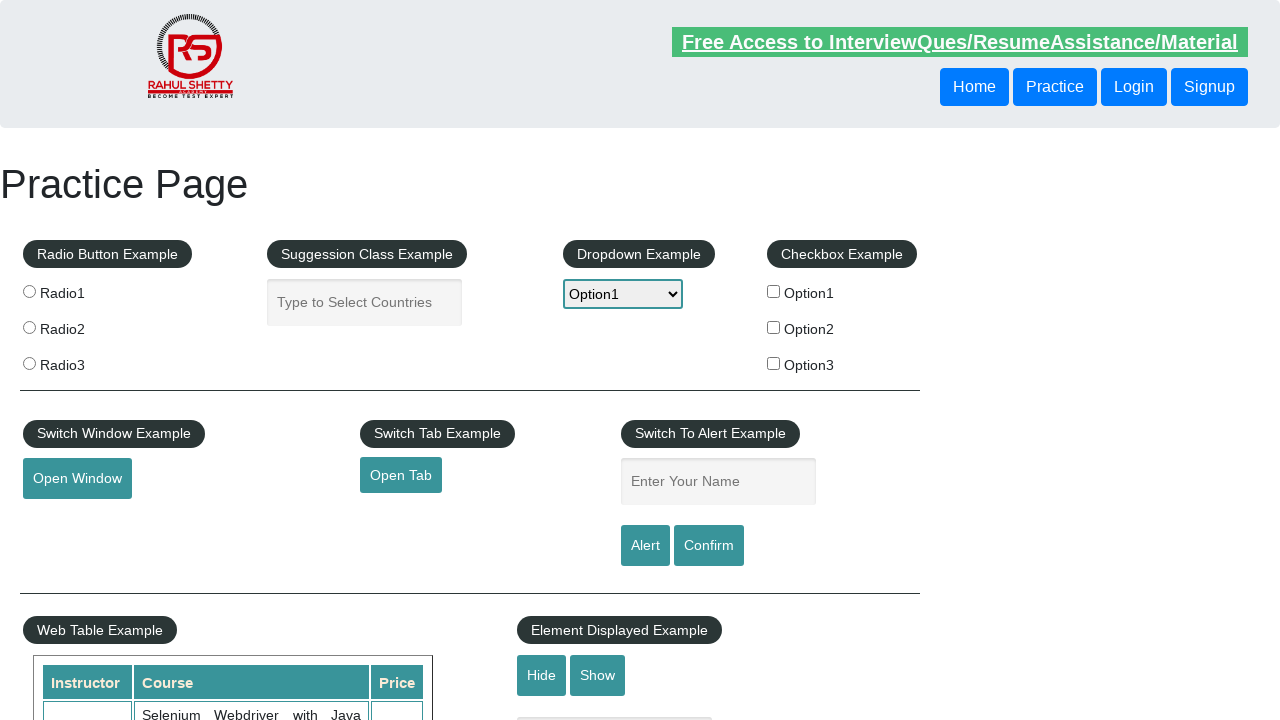

Verified that 'Option1' was successfully selected in the dropdown
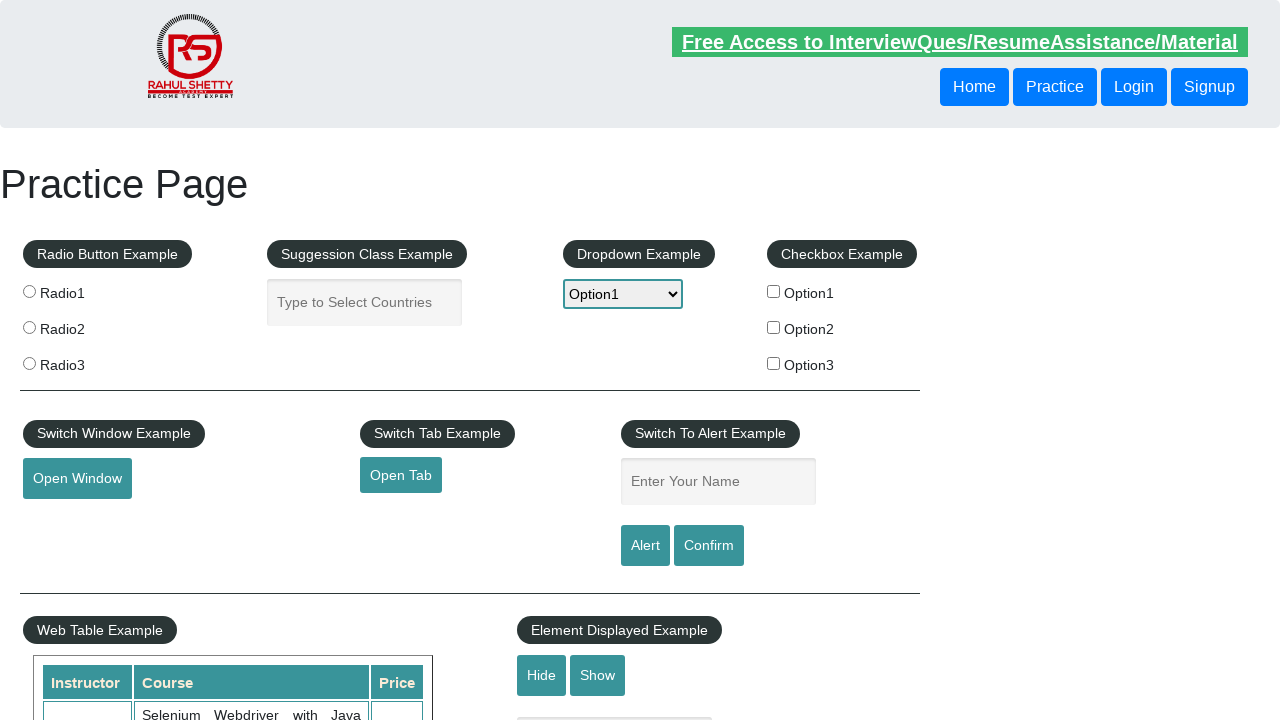

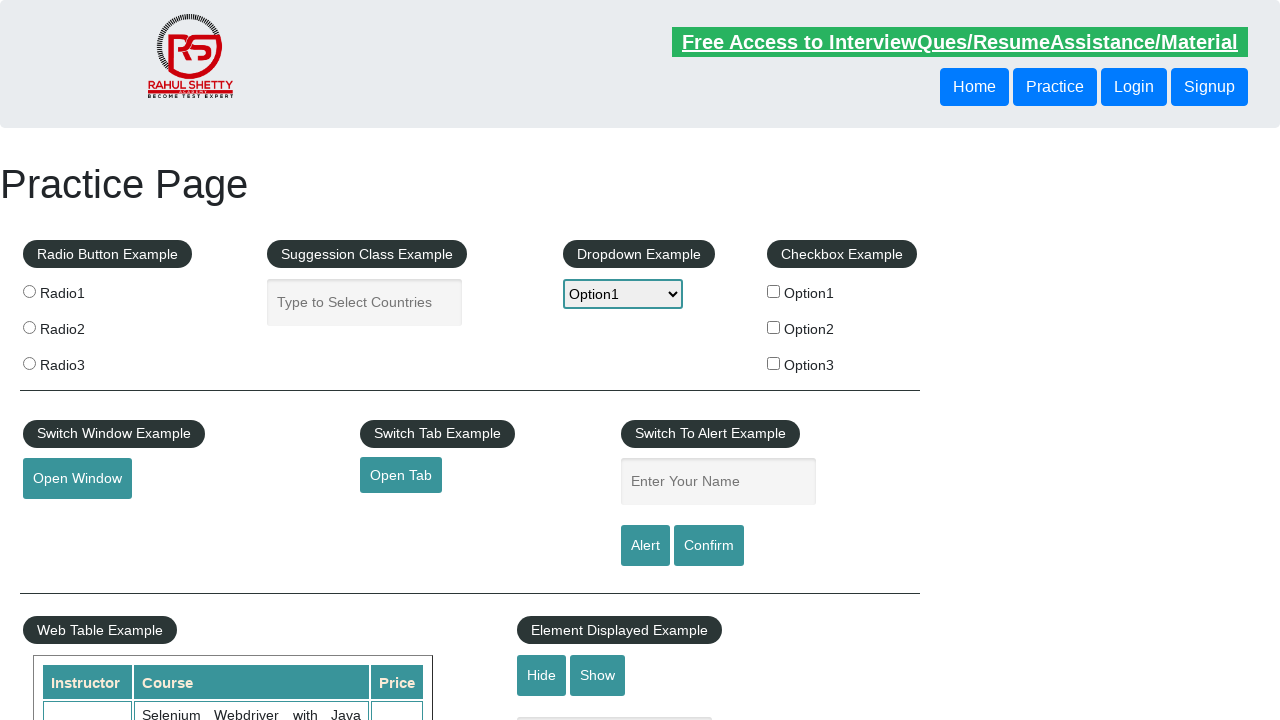